Performs a basic functionality check on the production app by verifying page loads, checking for navigation and interactive elements, and testing responsive design at mobile and desktop viewport sizes.

Starting URL: https://pickem.cyberlees.dev

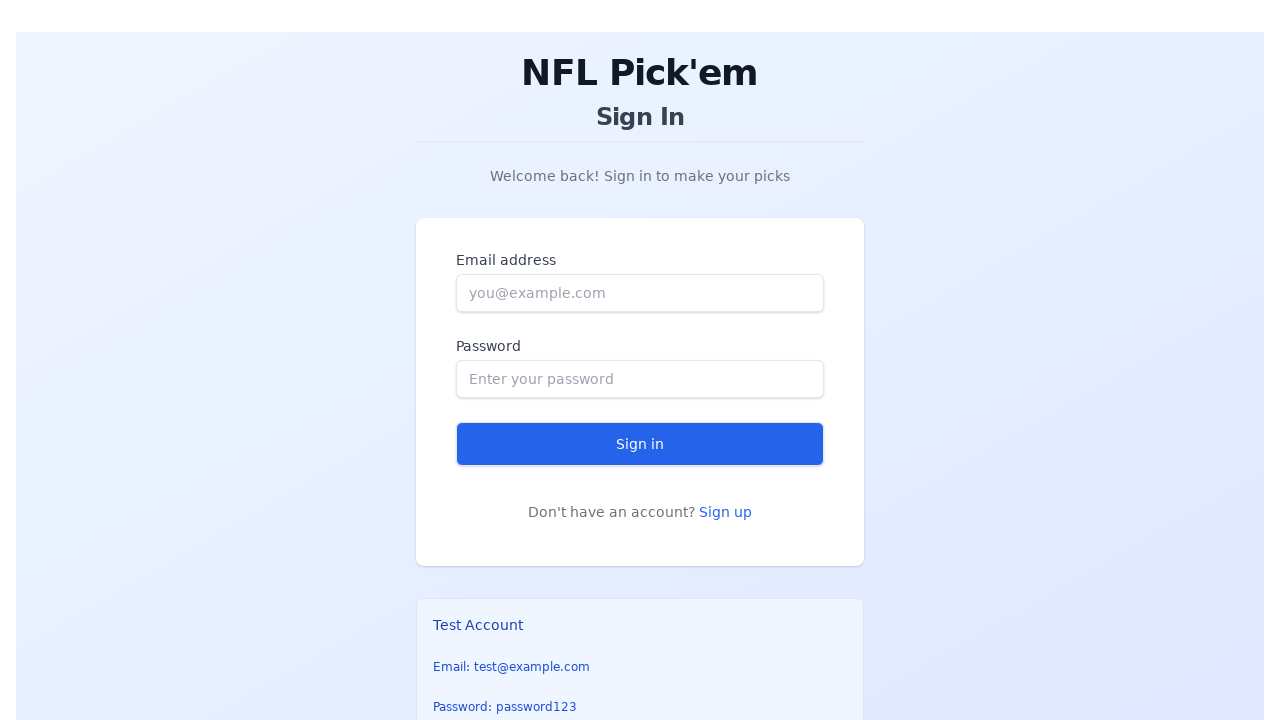

Verified page heading loaded within 15 seconds
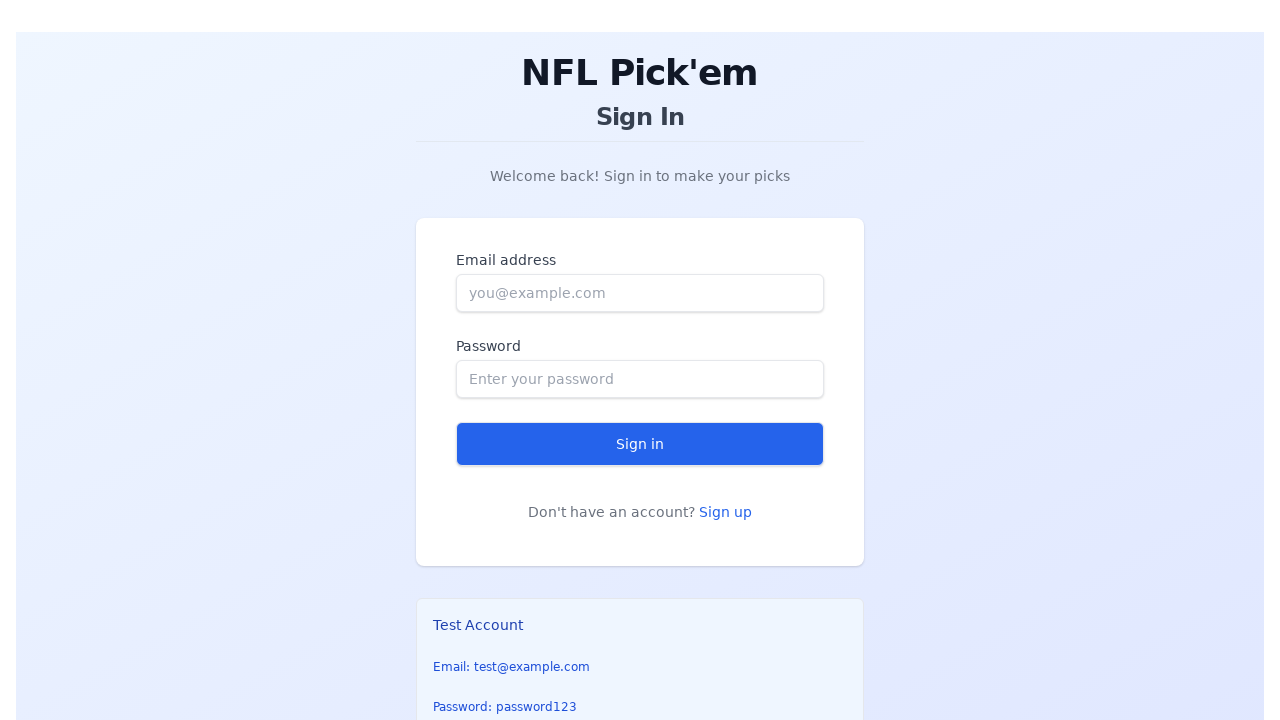

Set viewport to mobile size (375x812)
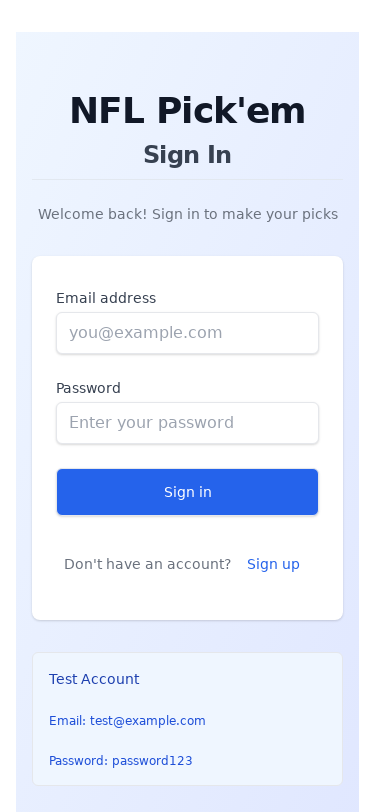

Verified heading is visible on mobile viewport
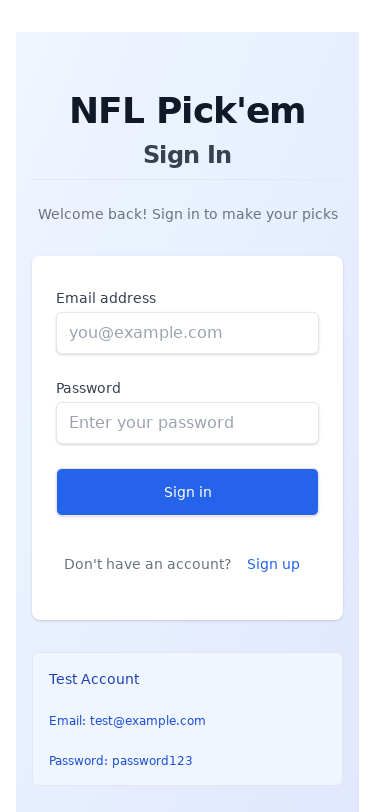

Set viewport to desktop size (1200x800)
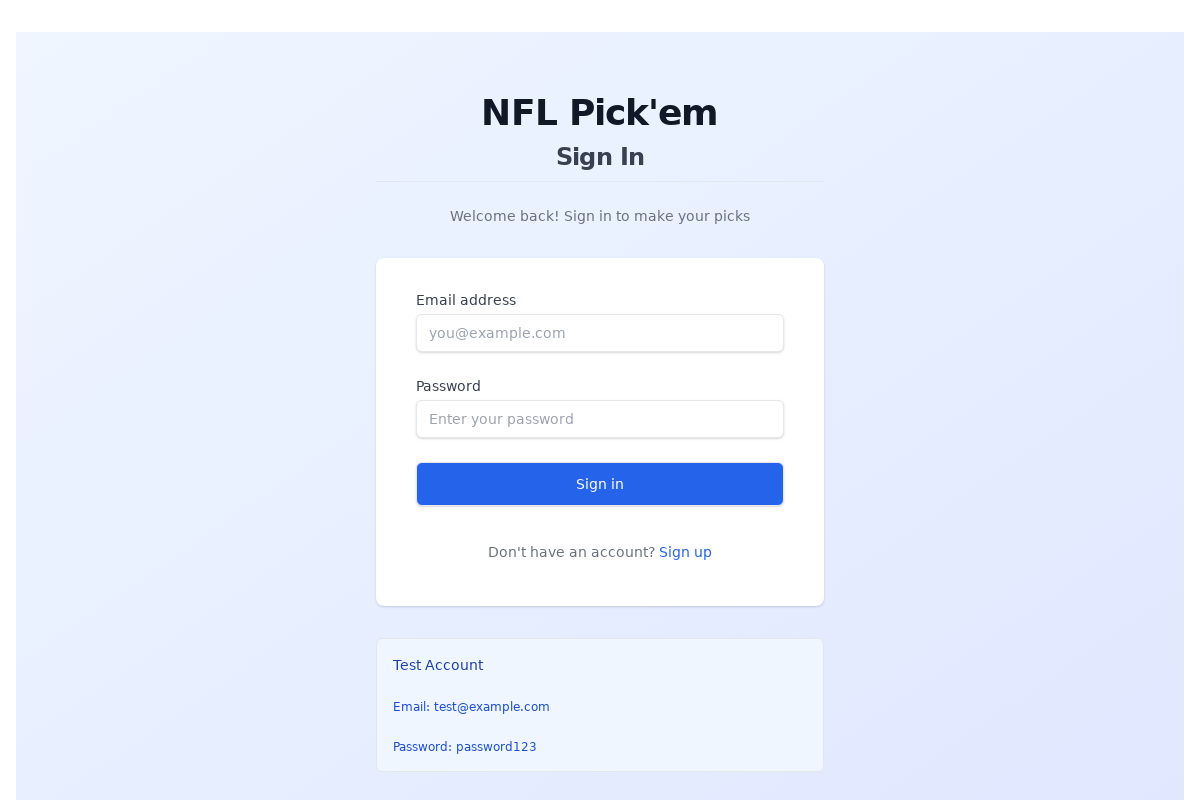

Verified heading is visible on desktop viewport
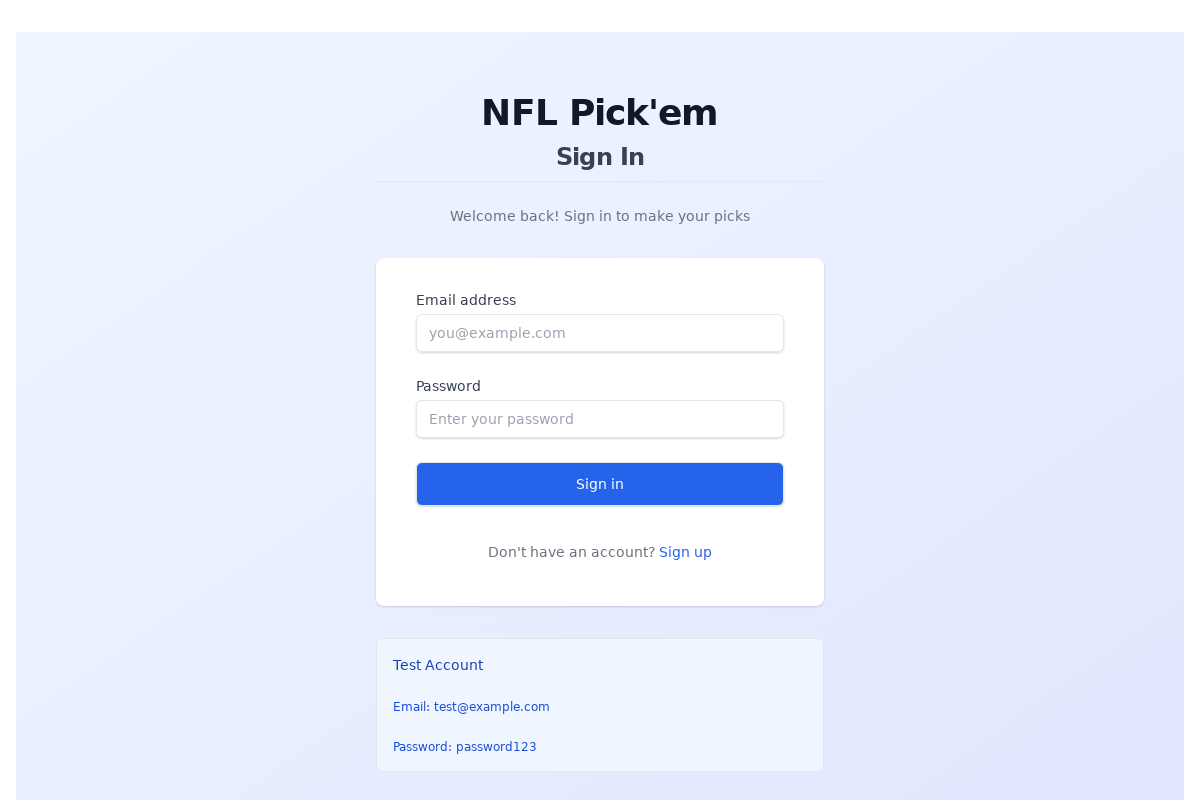

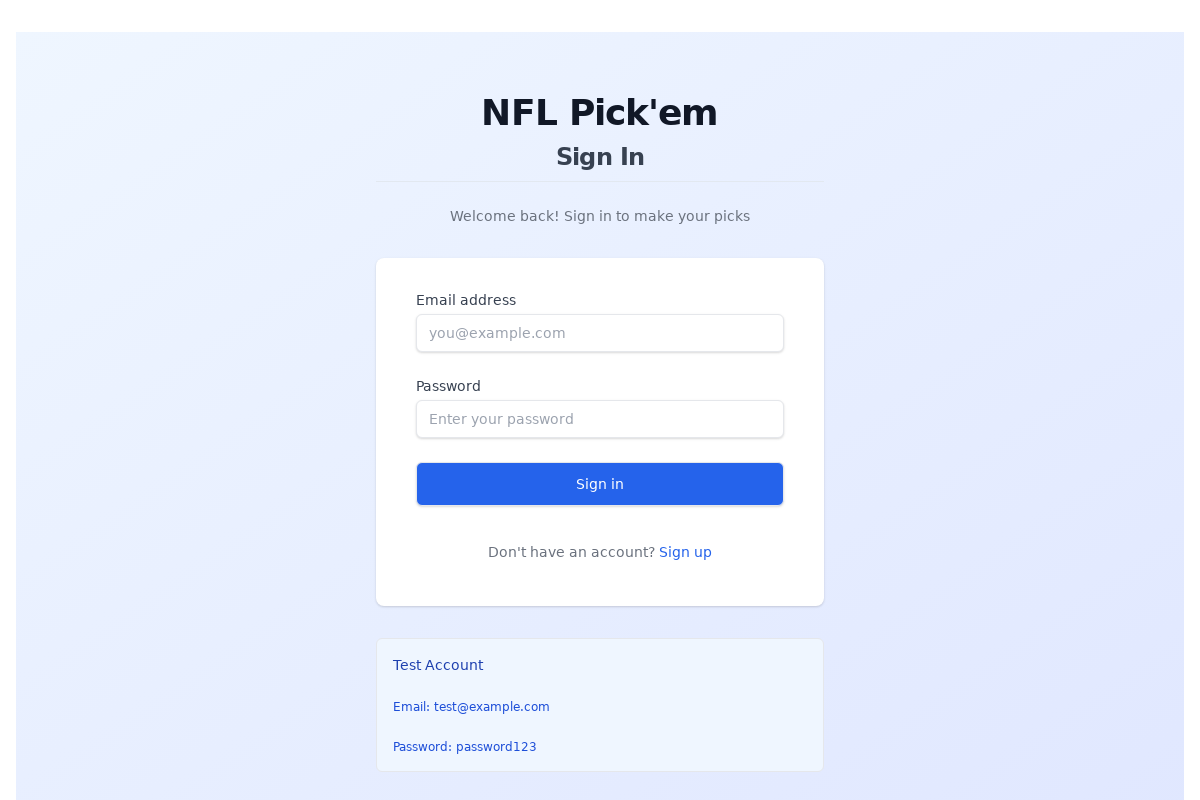